Tests alert handling by clicking a button that triggers a timed alert, waiting for the alert to appear, and accepting it

Starting URL: https://demoqa.com/alerts

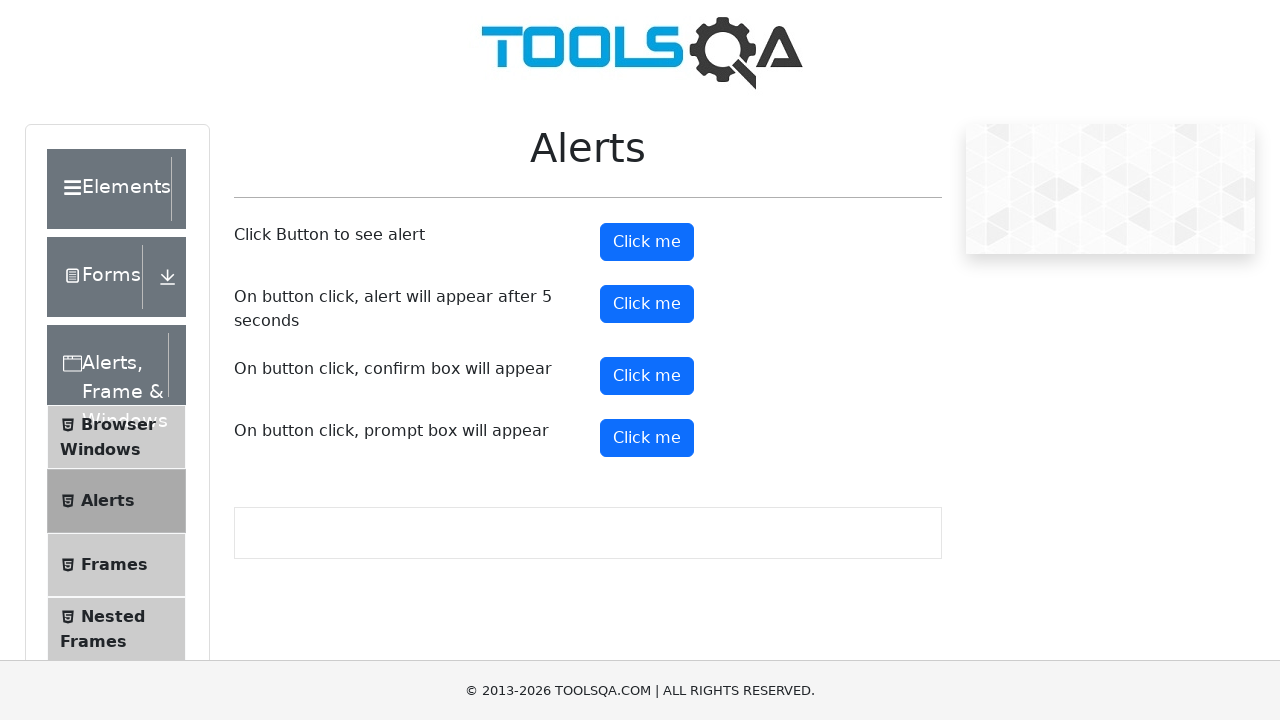

Clicked the timer alert button at (647, 304) on #timerAlertButton
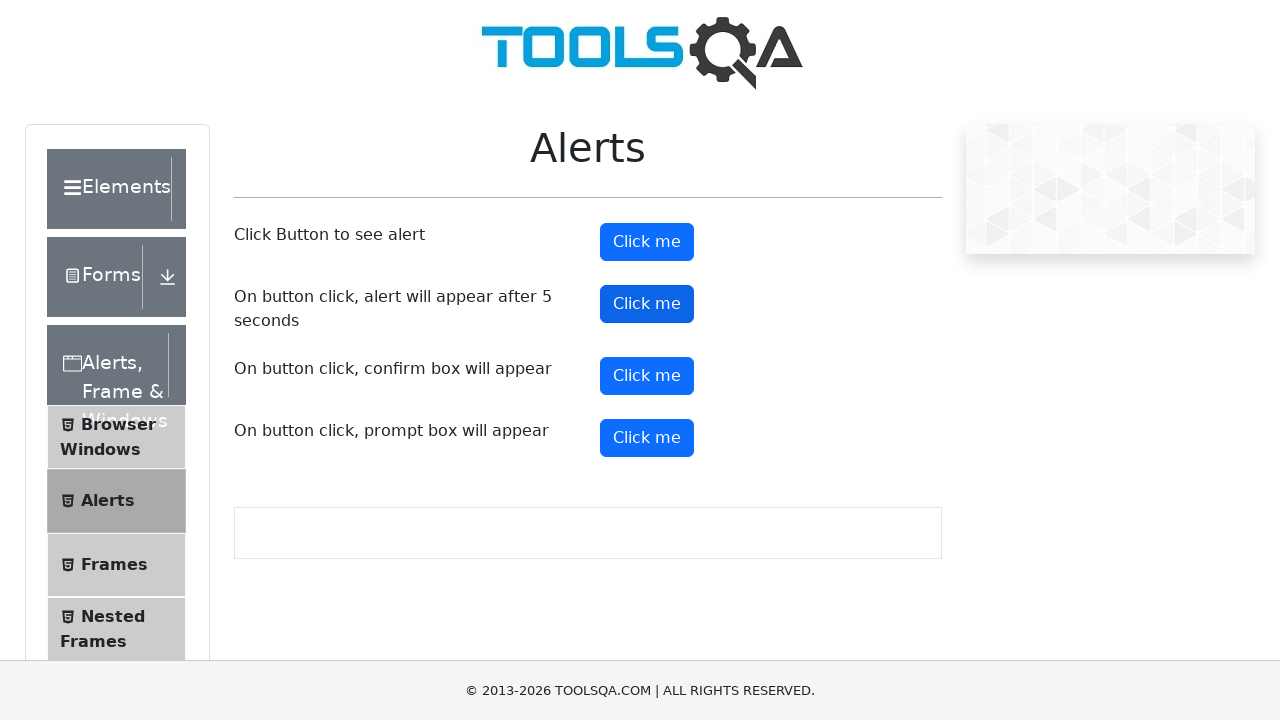

Set up dialog handler to accept alerts
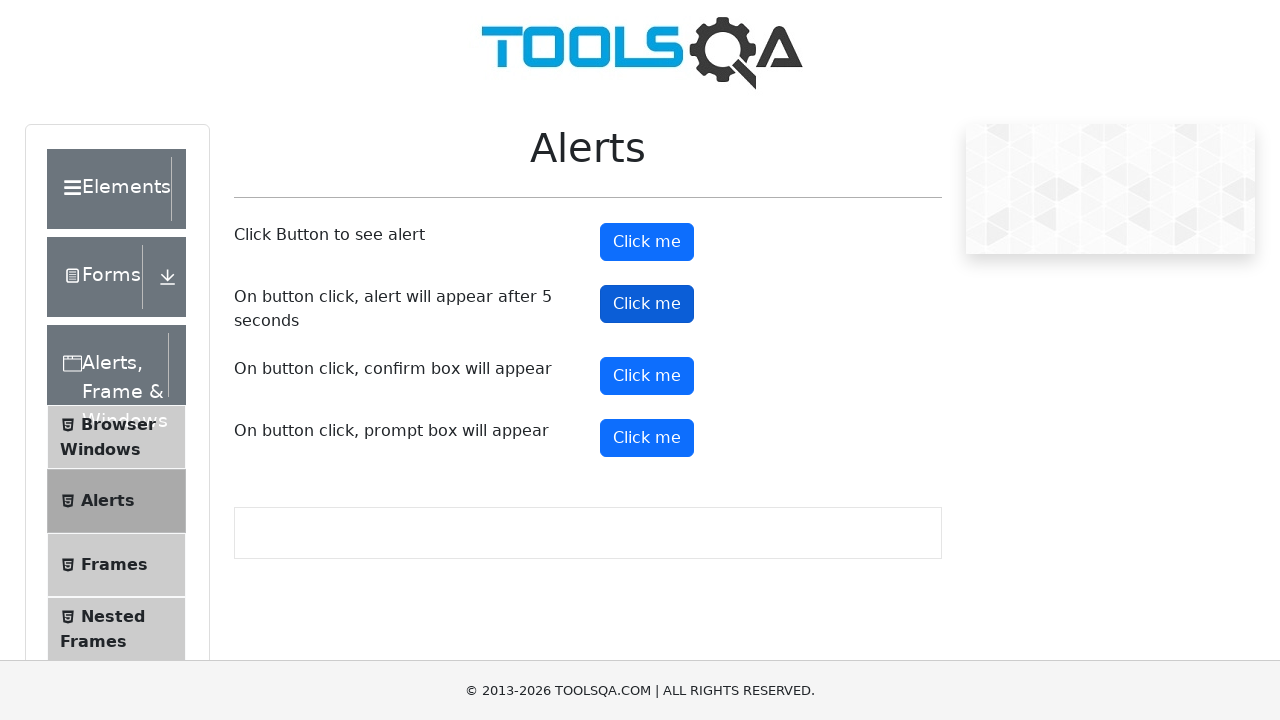

Waited 6 seconds for timed alert to appear and be accepted
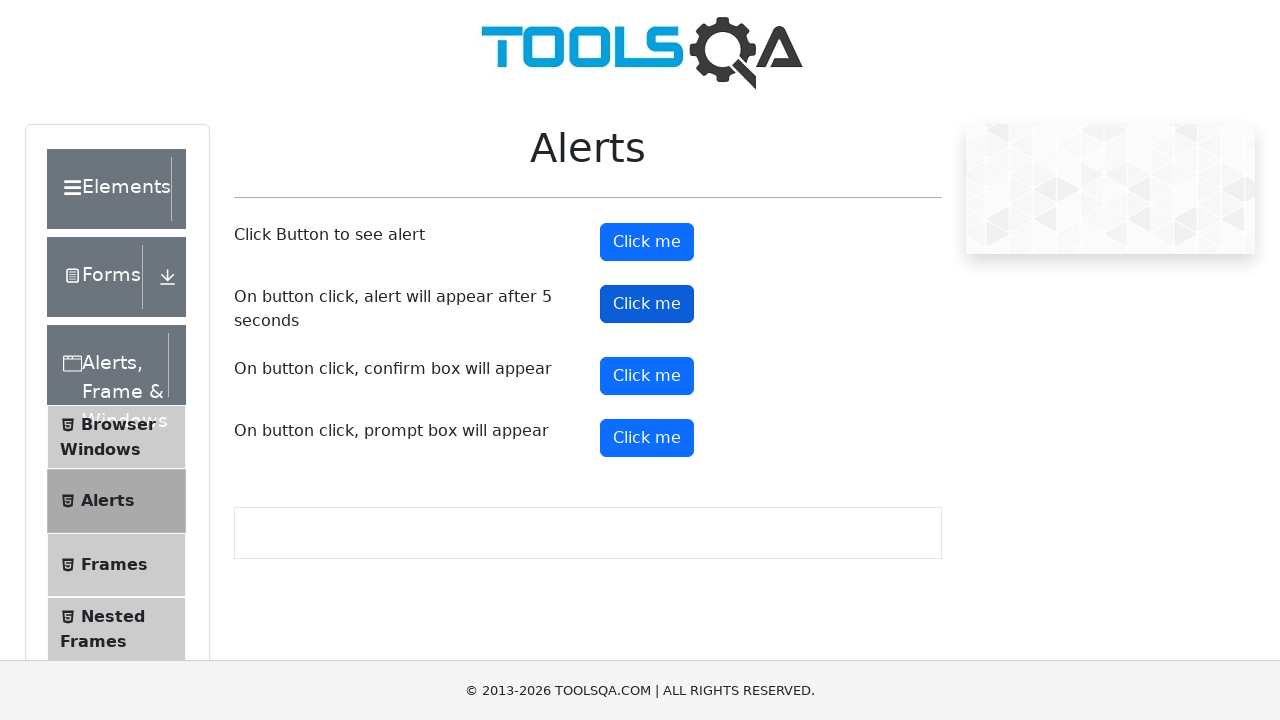

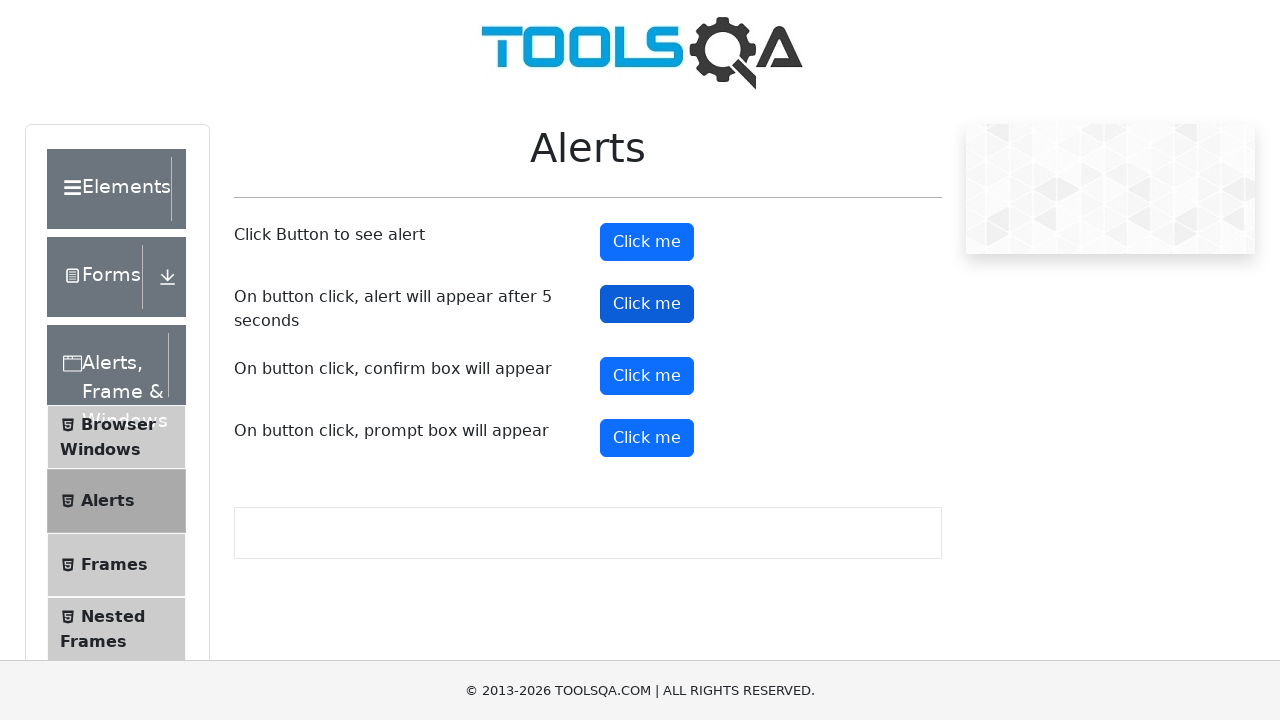